Tests the date picker calendar functionality on Delta Airlines website by selecting a departure date in August (13th) and a return date in November (30th), navigating through months using the Next button.

Starting URL: https://www.delta.com/

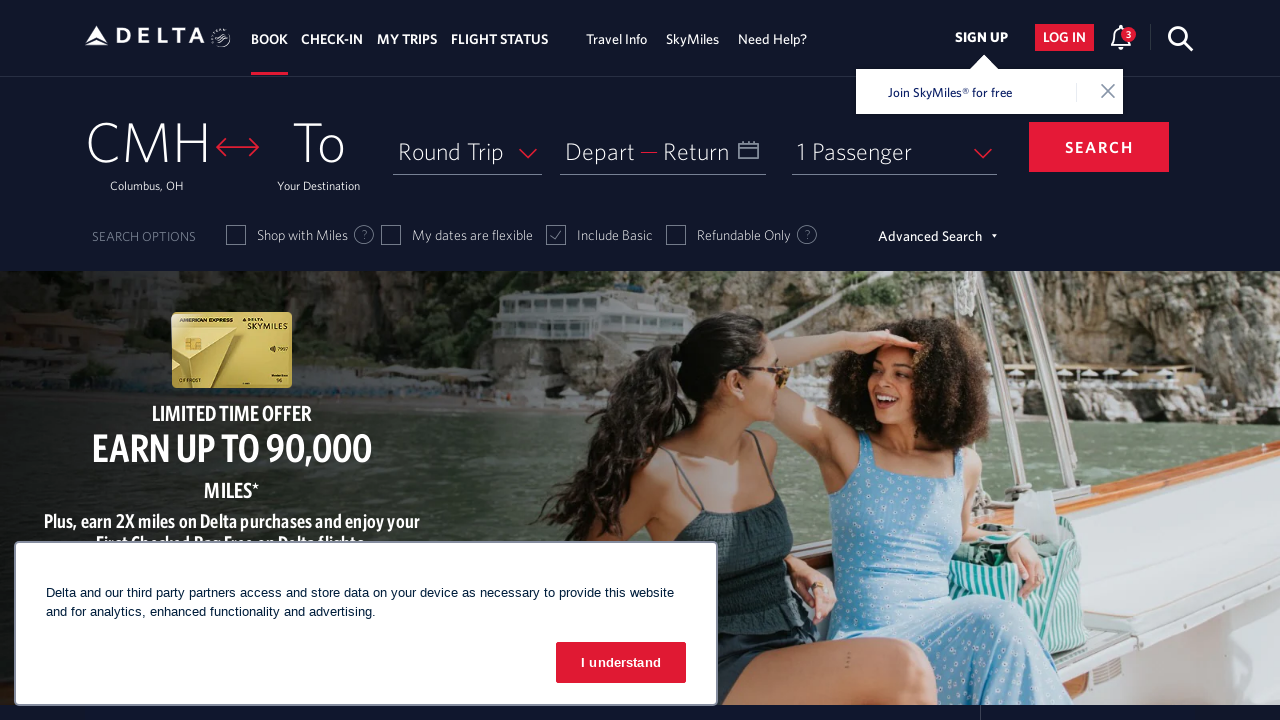

Clicked on departure date input to open calendar at (663, 151) on #input_departureDate_1
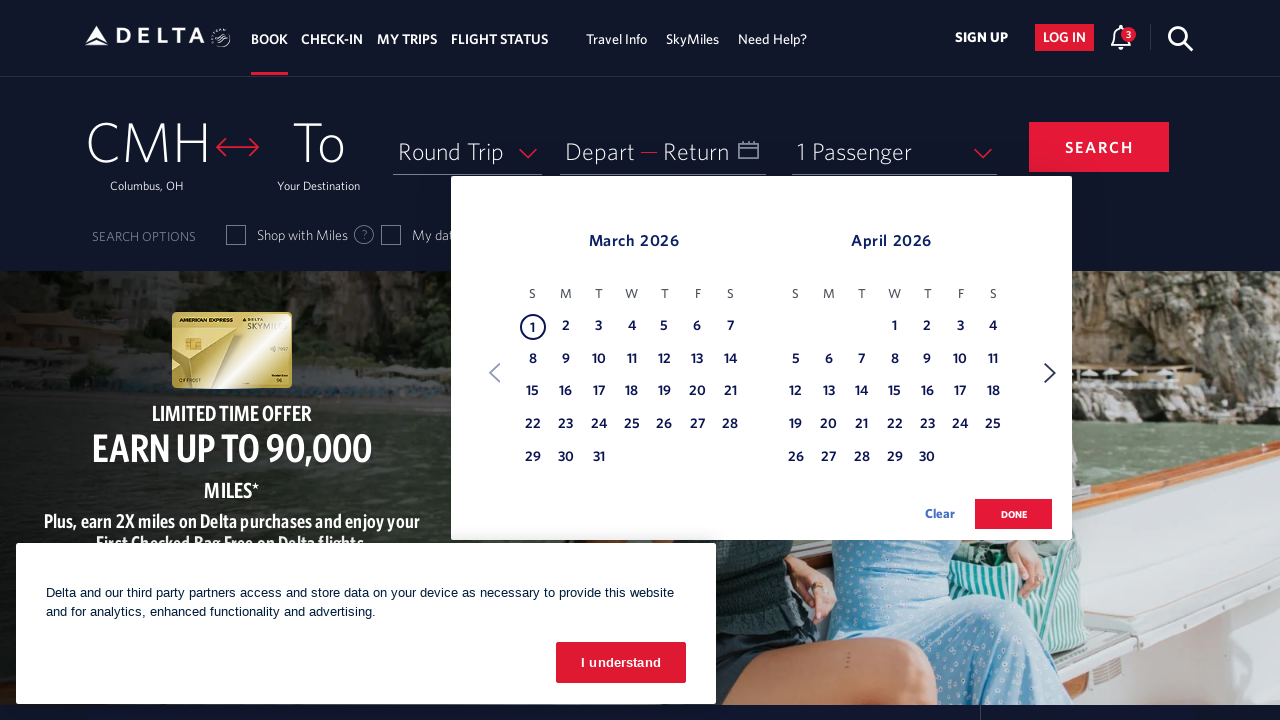

Clicked Next button to navigate to August for departure date at (1050, 373) on xpath=//span[text()='Next']
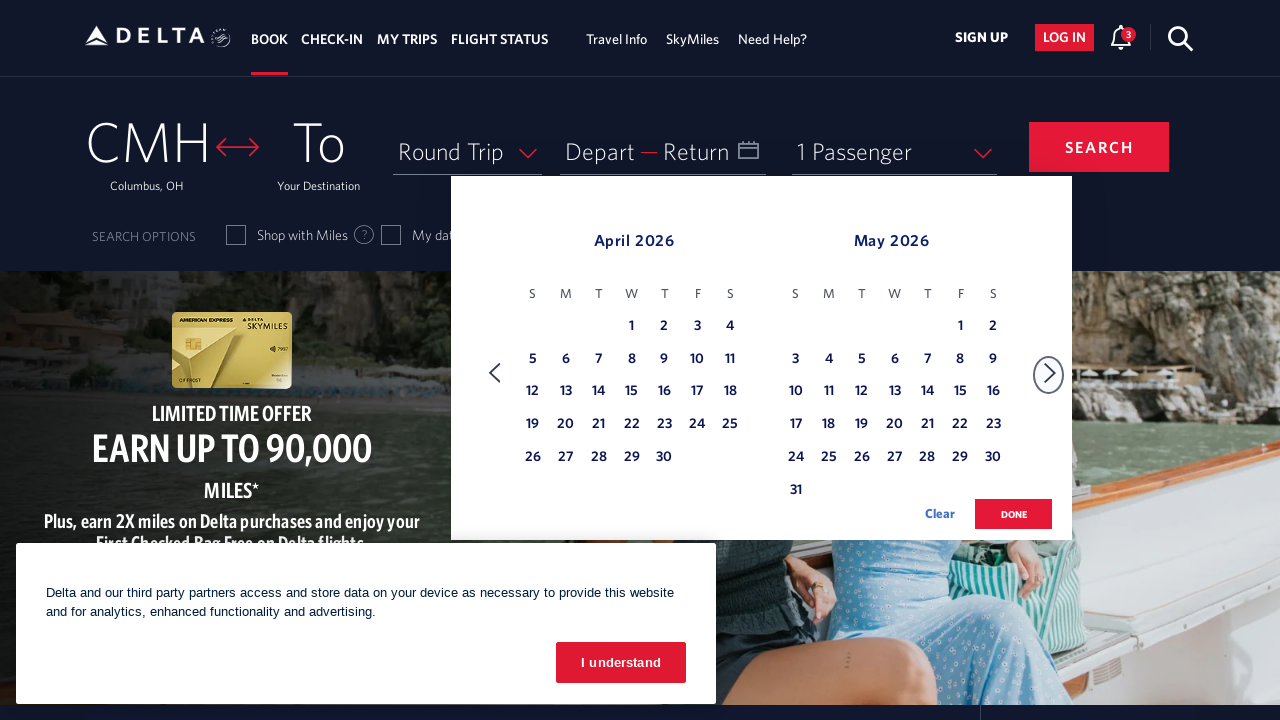

Clicked Next button to navigate to August for departure date at (1050, 373) on xpath=//span[text()='Next']
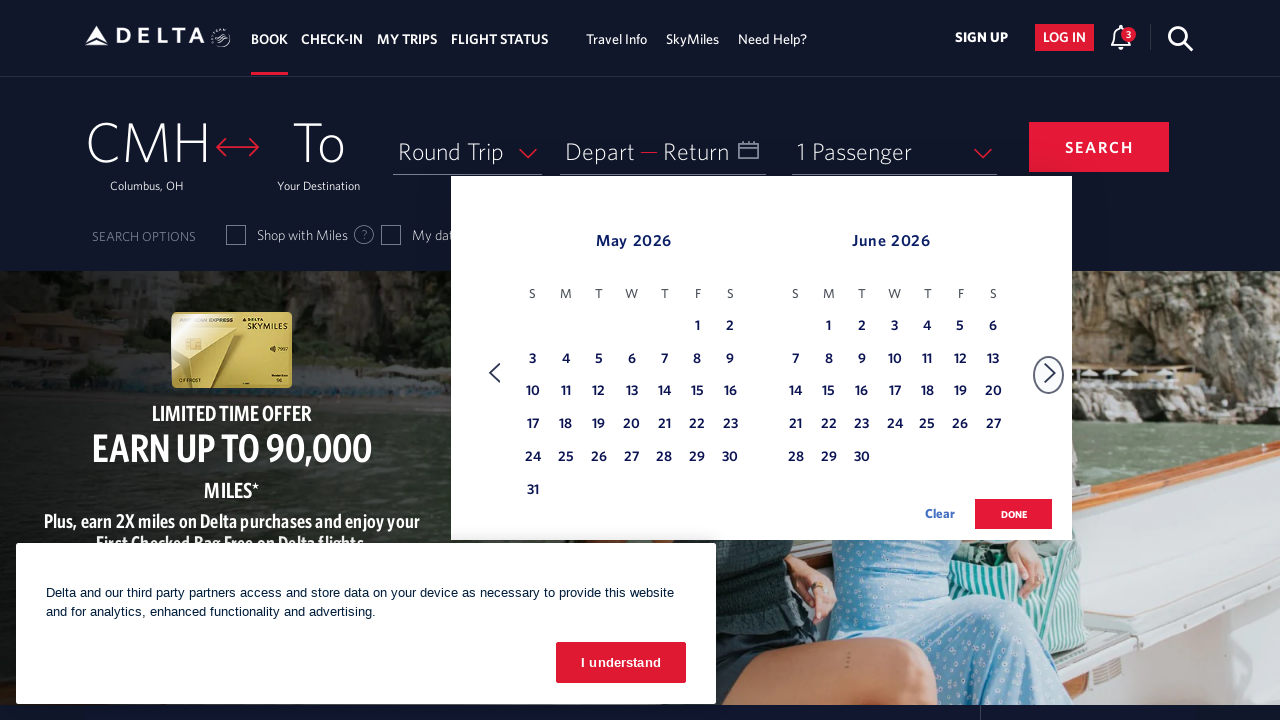

Clicked Next button to navigate to August for departure date at (1050, 373) on xpath=//span[text()='Next']
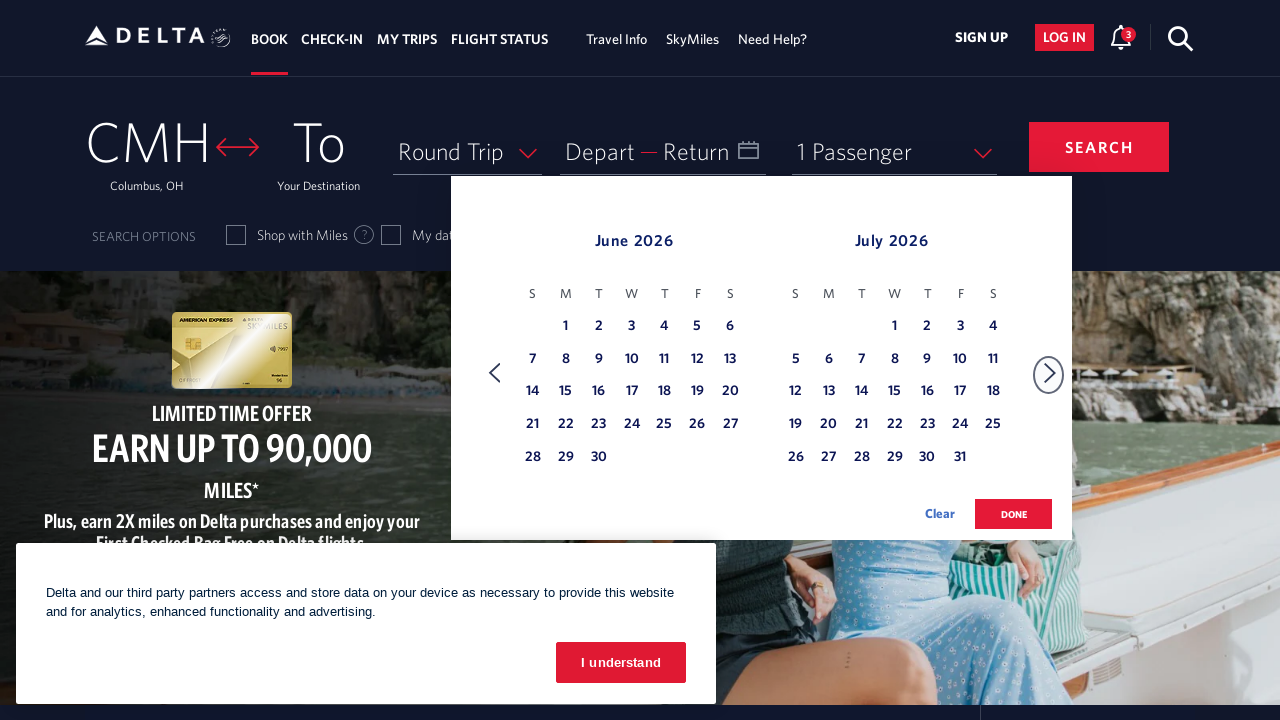

Clicked Next button to navigate to August for departure date at (1050, 373) on xpath=//span[text()='Next']
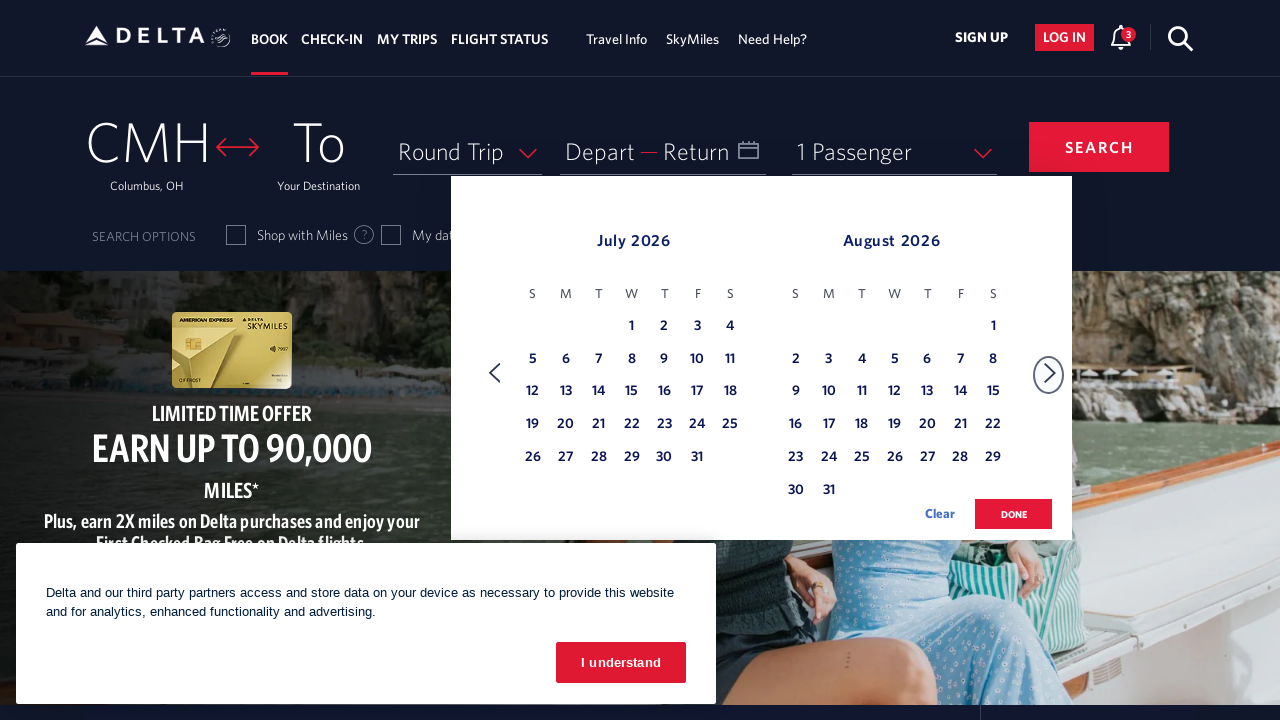

Clicked Next button to navigate to August for departure date at (1050, 373) on xpath=//span[text()='Next']
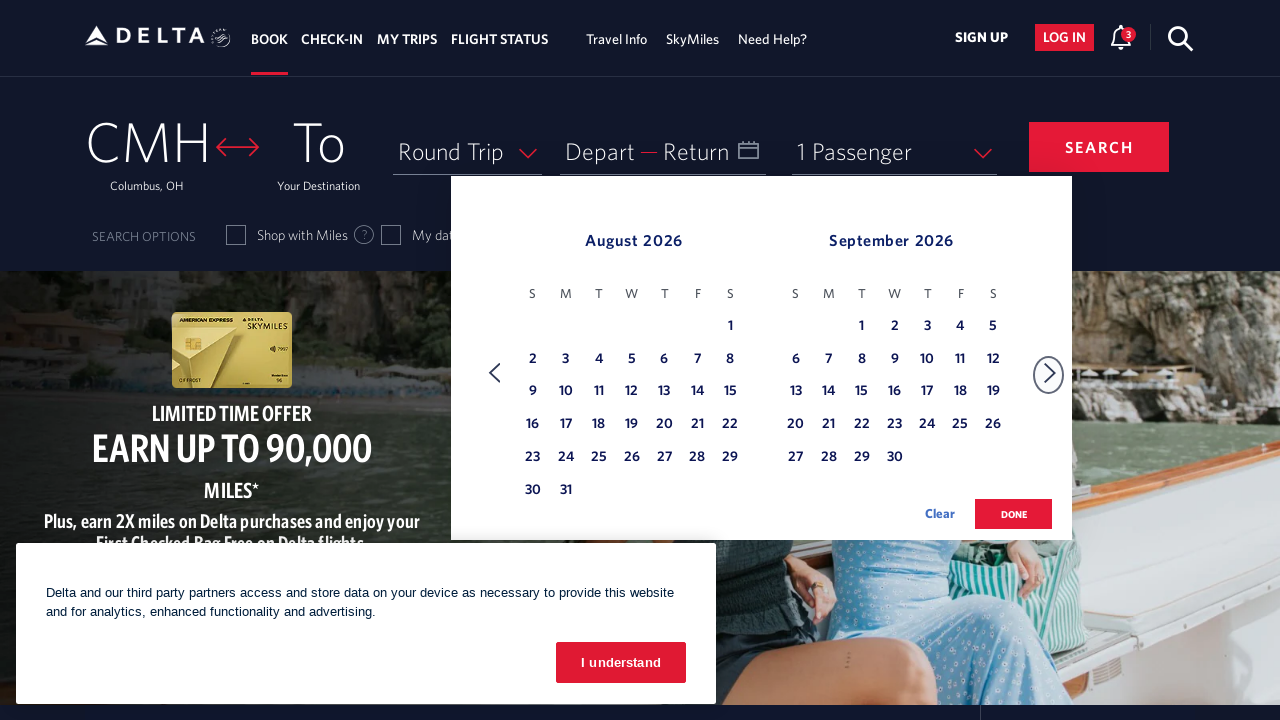

Reached August month in departure calendar
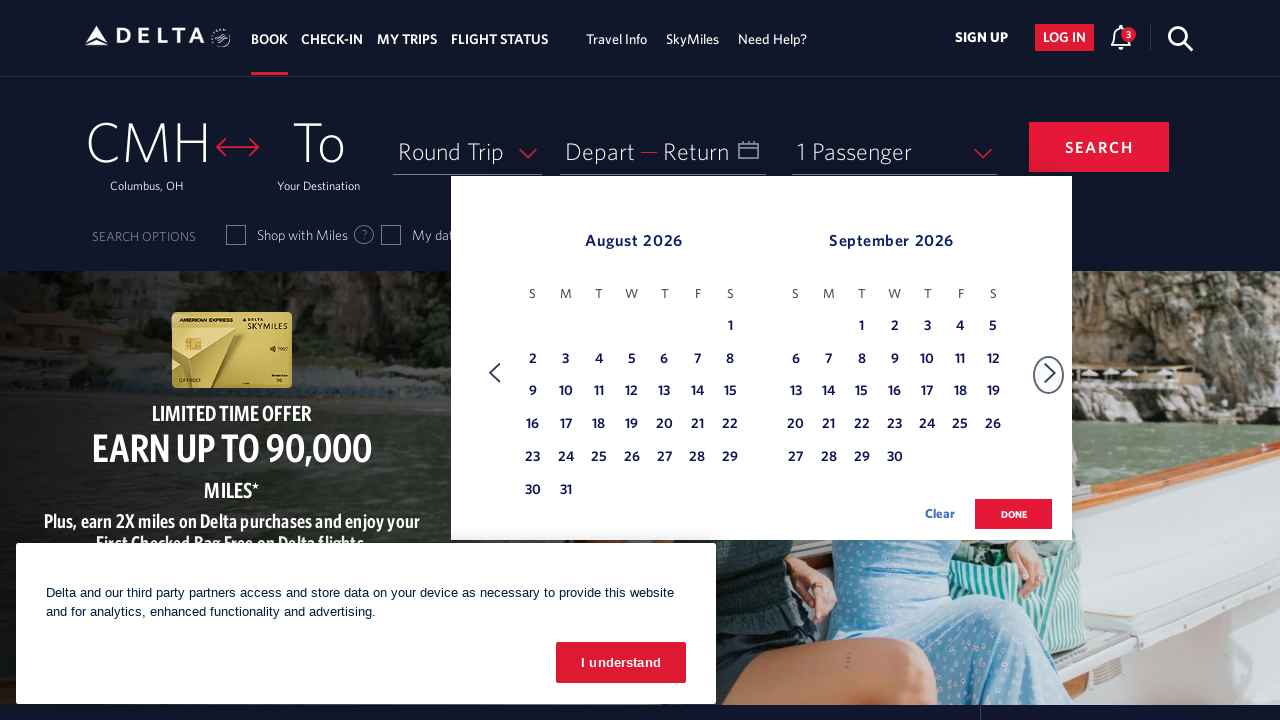

Selected 13th as departure date in August at (664, 392) on xpath=//tbody[@class='dl-datepicker-tbody-0']/tr/td >> nth=25
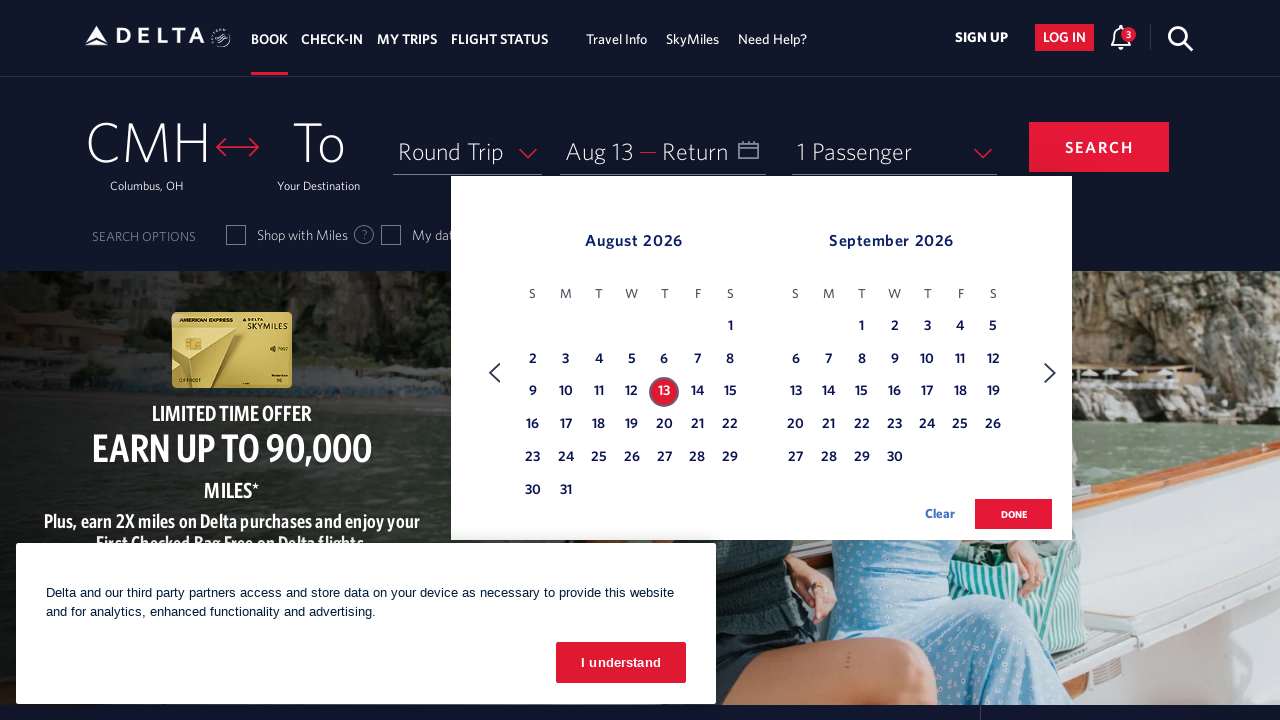

Clicked Next button to navigate to November for return date at (1050, 373) on xpath=//span[text()='Next']
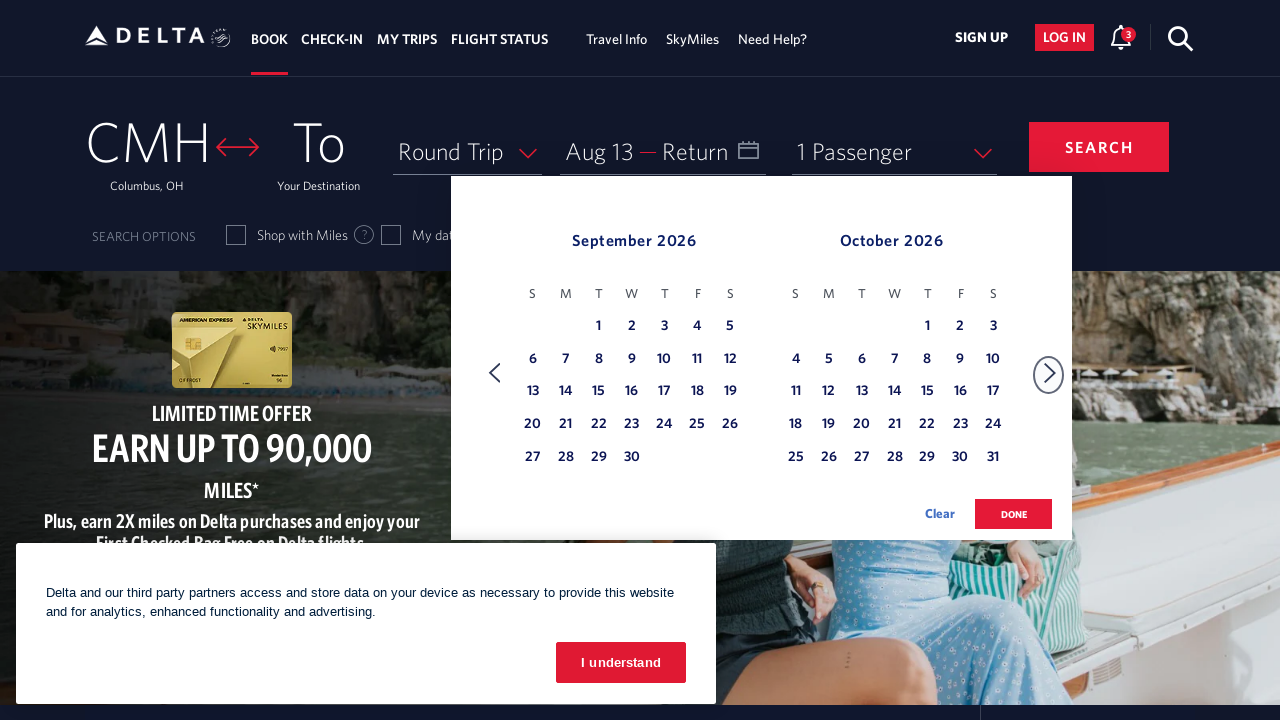

Clicked Next button to navigate to November for return date at (1050, 373) on xpath=//span[text()='Next']
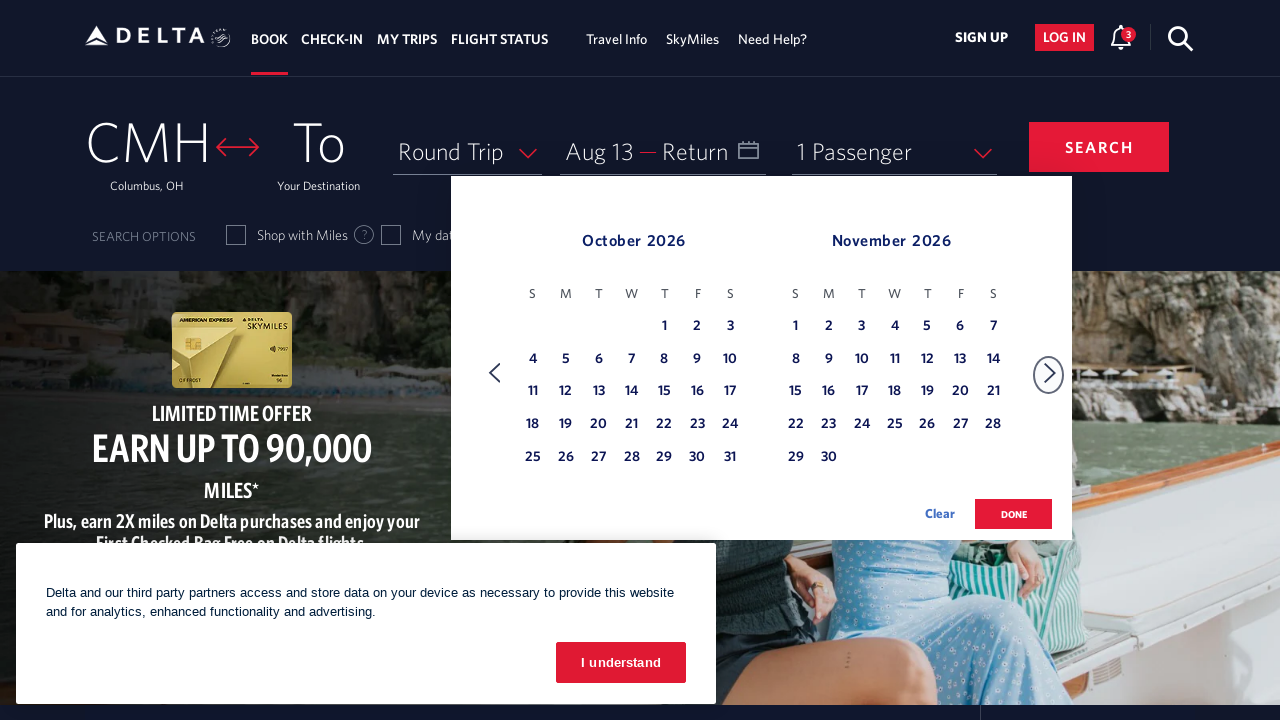

Reached November month in return calendar
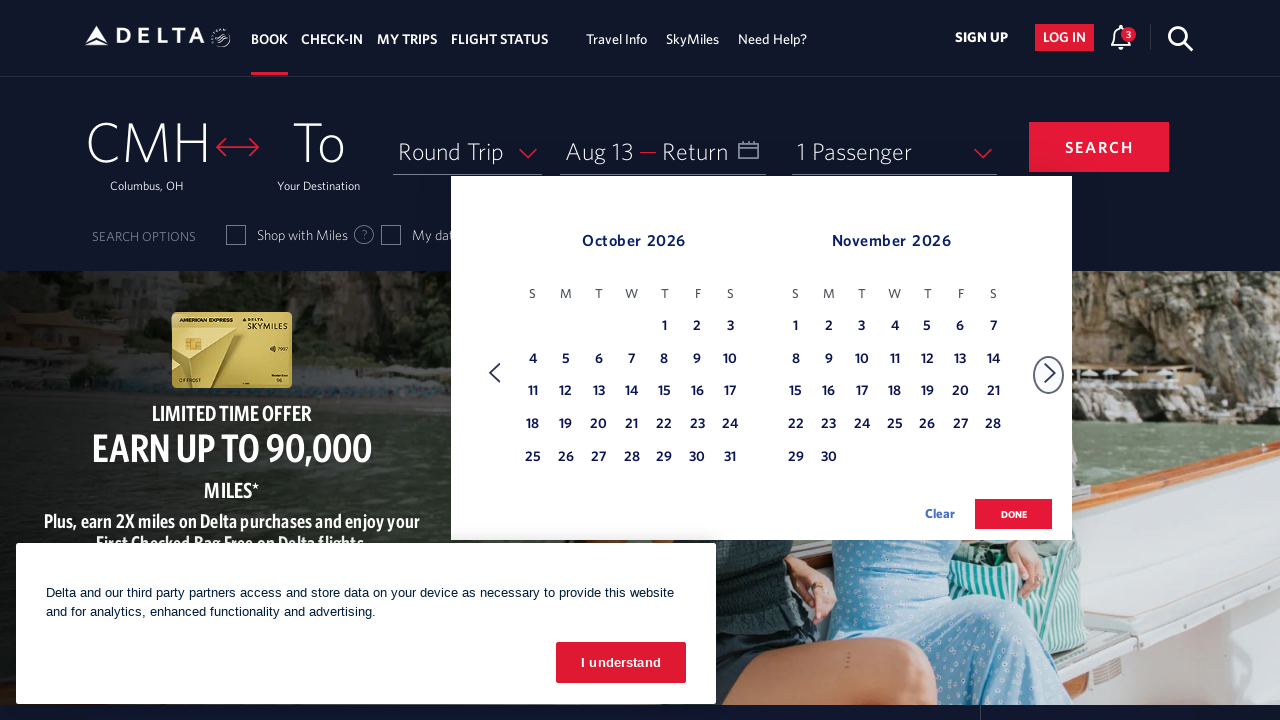

Selected 30th as return date in November at (829, 458) on xpath=//tbody[@class='dl-datepicker-tbody-1']/tr/td >> nth=36
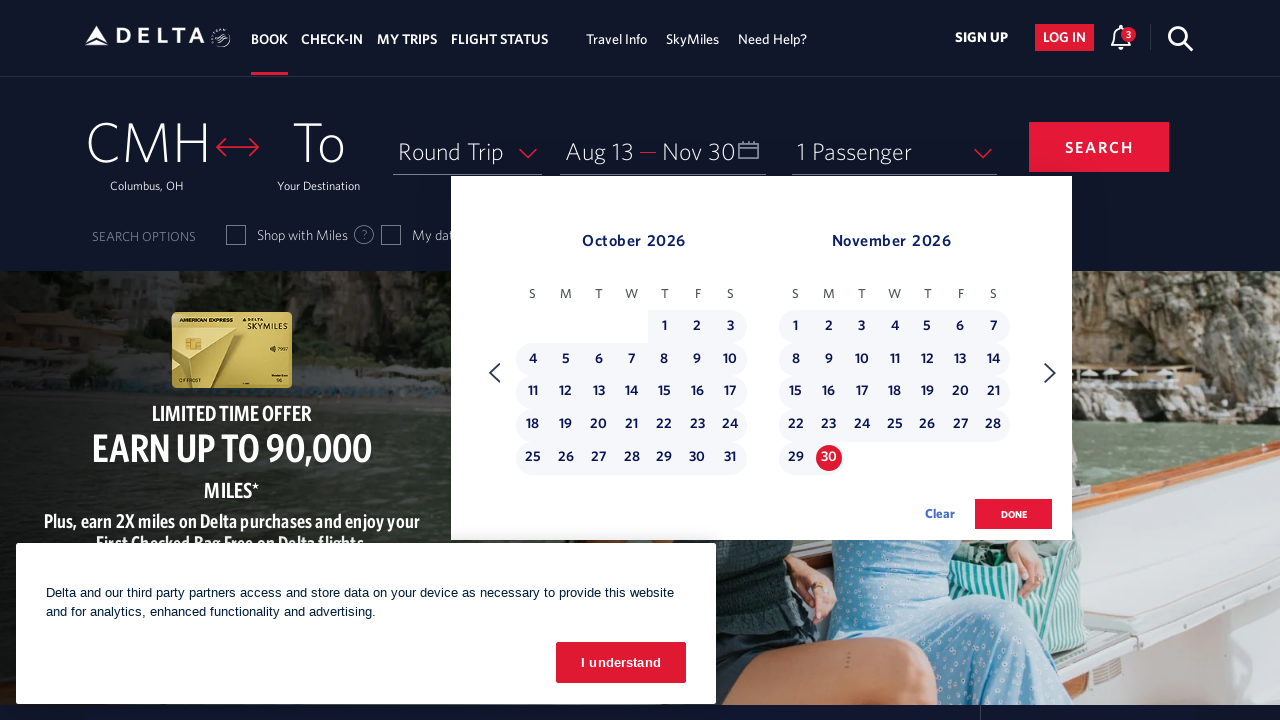

Clicked Done button to confirm selected dates at (1014, 514) on button.donebutton
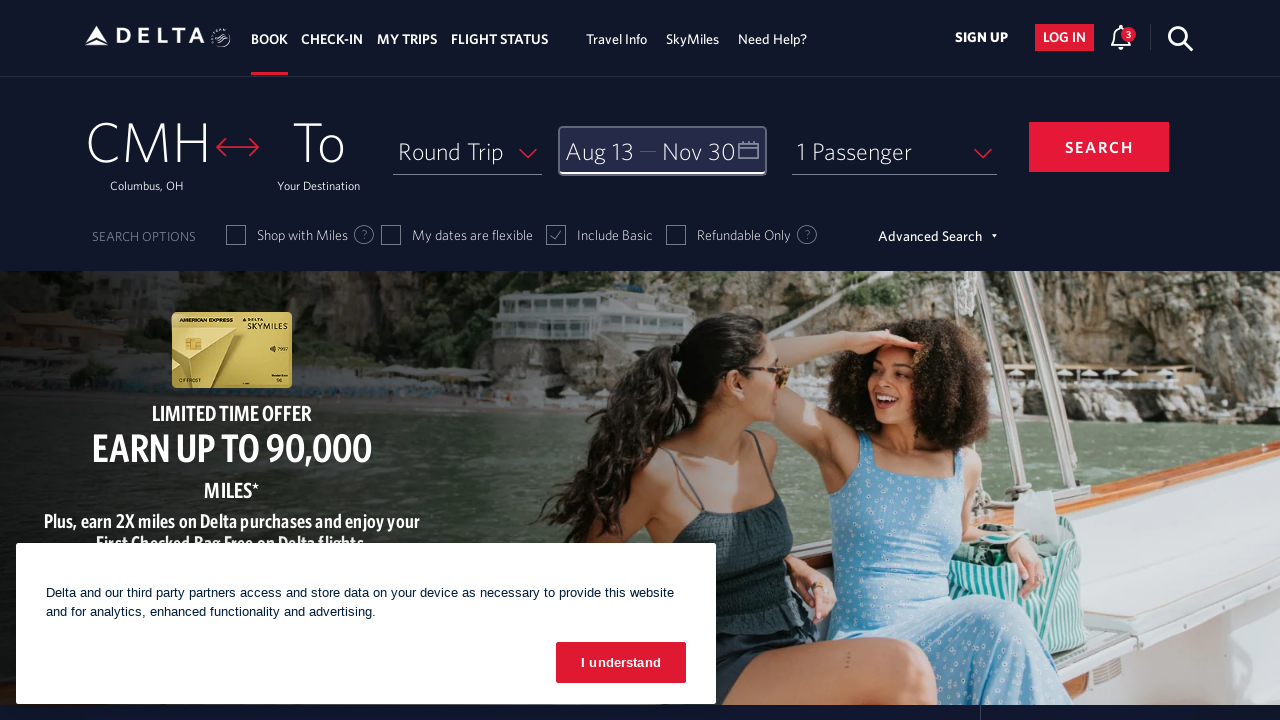

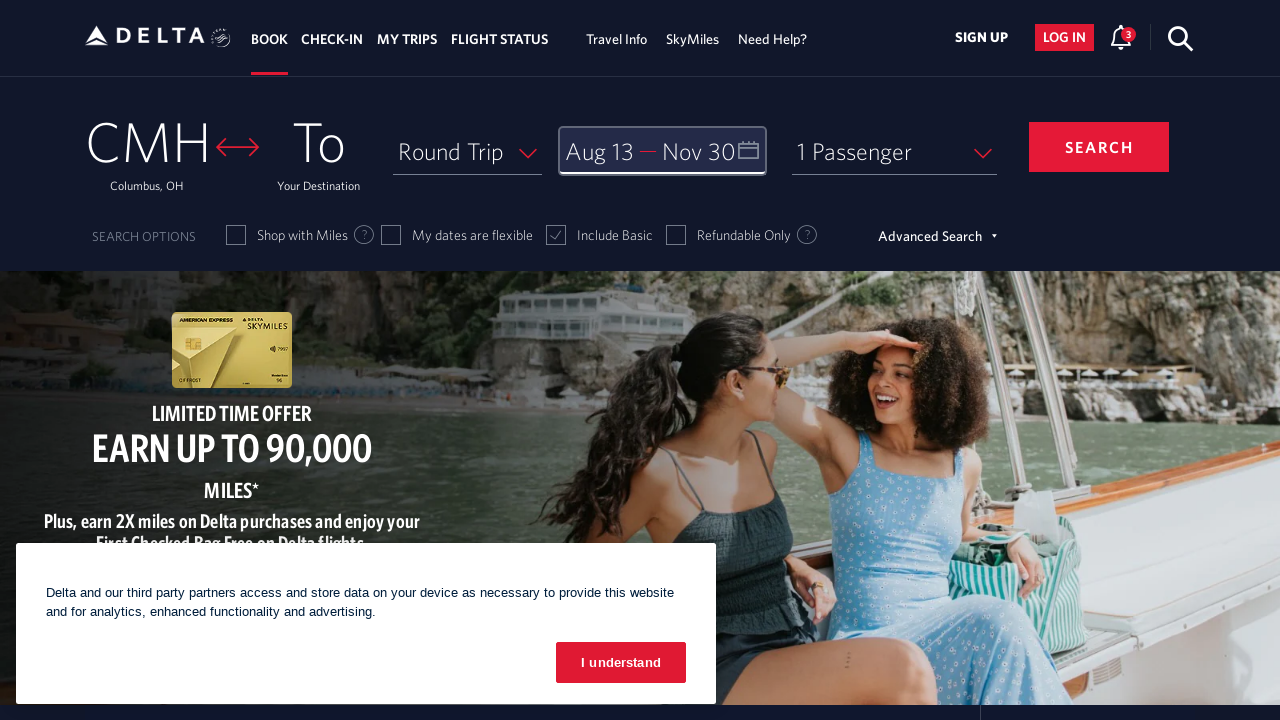